Tests date picker functionality by selecting two different dates - first using a helper function to select December 25, 1995, then directly selecting January 26, 2020

Starting URL: https://demoqa.com/date-picker

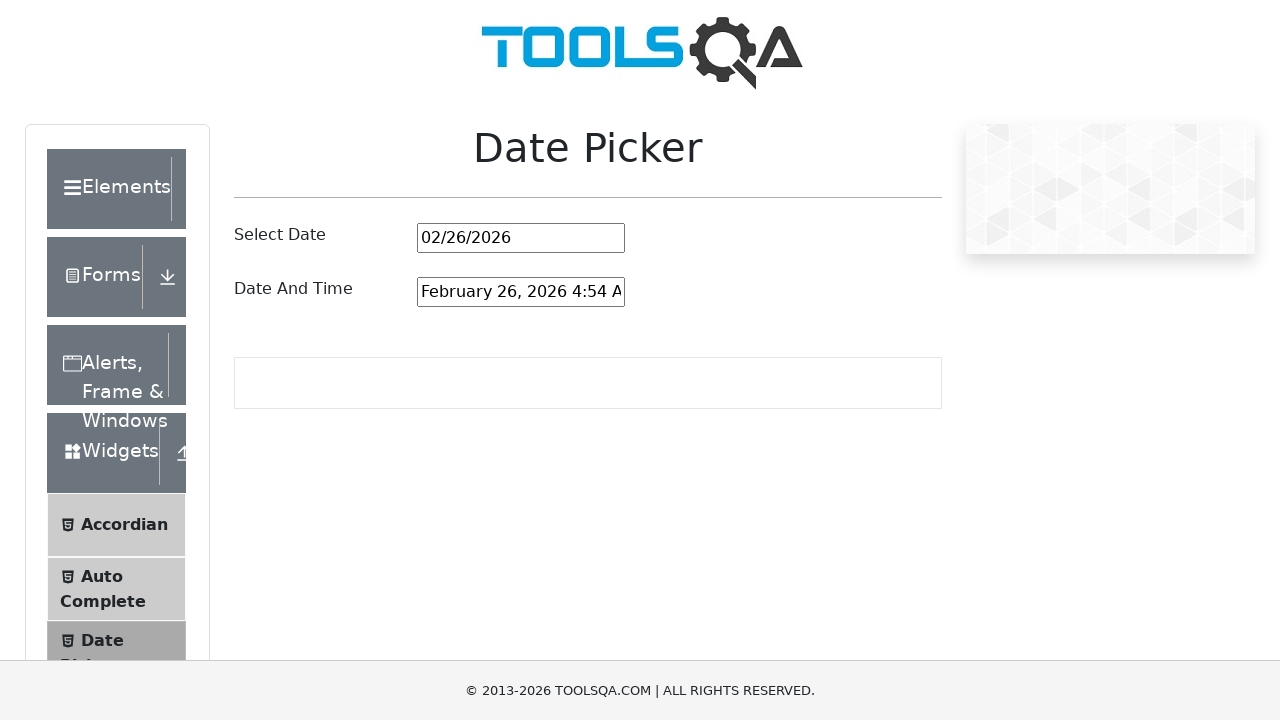

Clicked on date picker input field to open calendar at (521, 238) on #datePickerMonthYearInput
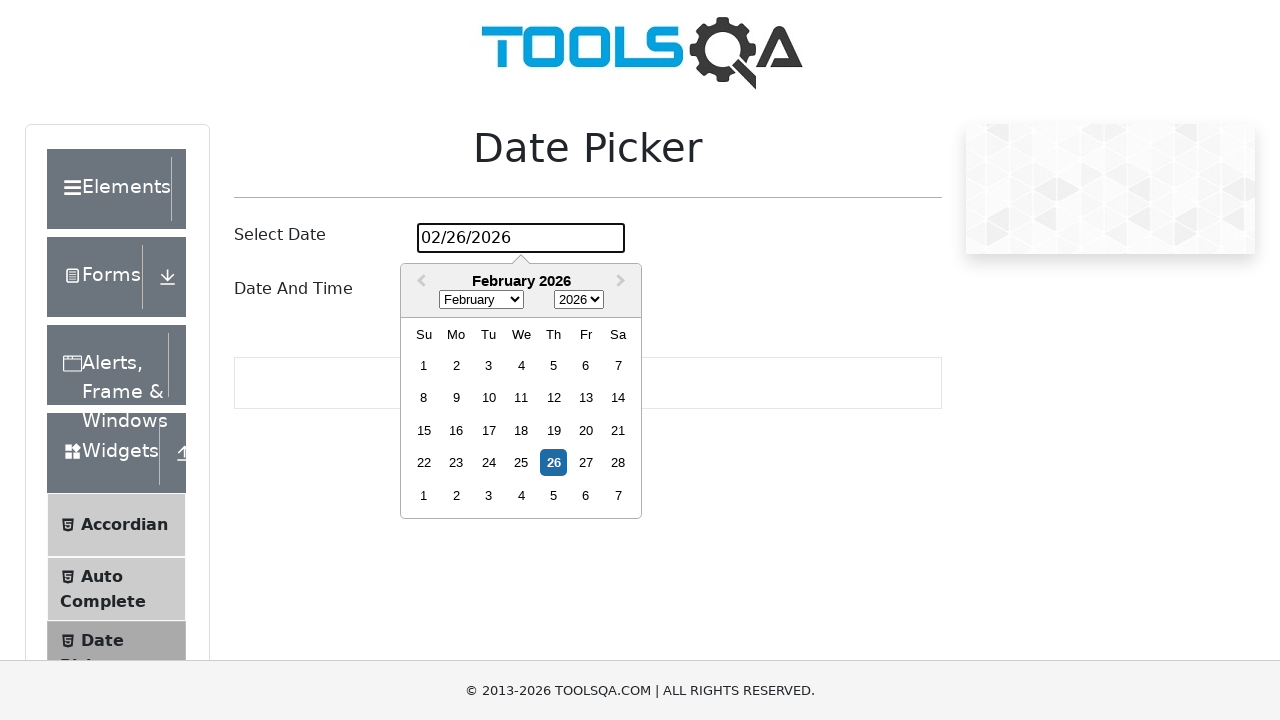

Selected year 1995 from year dropdown on .react-datepicker__year-select
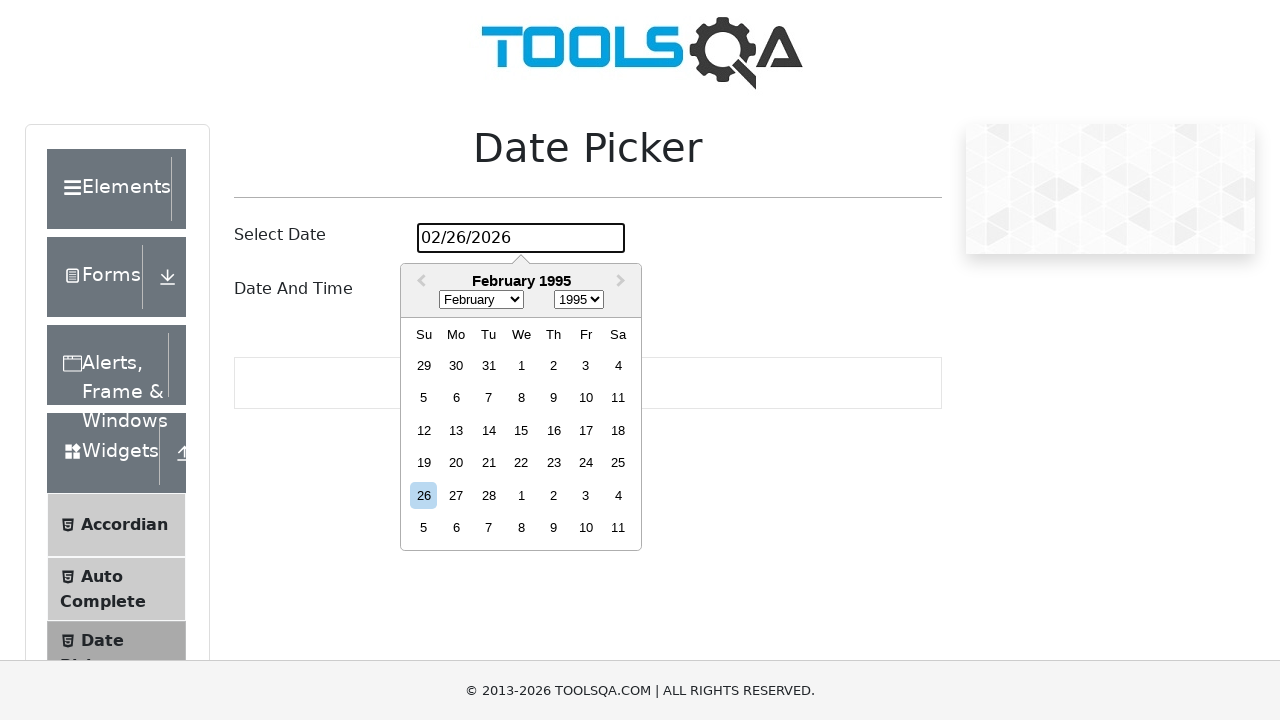

Selected December from month dropdown on .react-datepicker__month-select
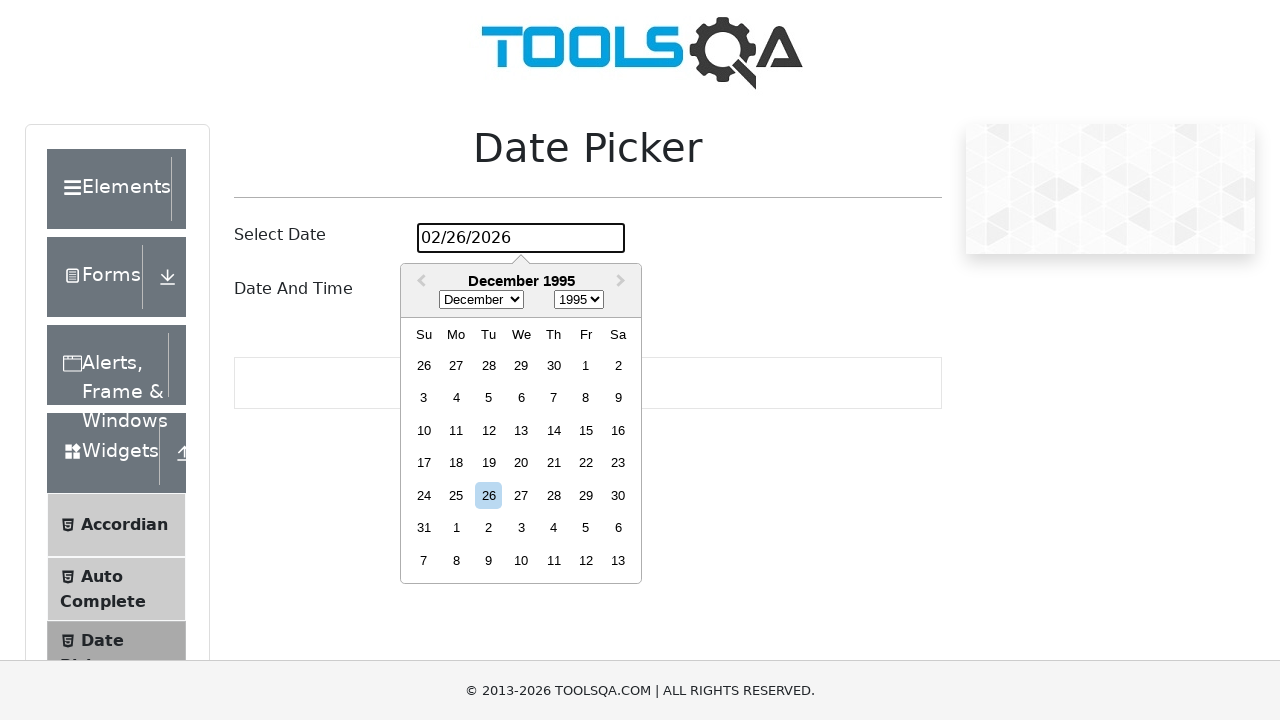

Clicked on day 25 to select December 25, 1995 at (456, 495) on xpath=//*[contains(@class,'25') and contains(@aria-label,'December')]
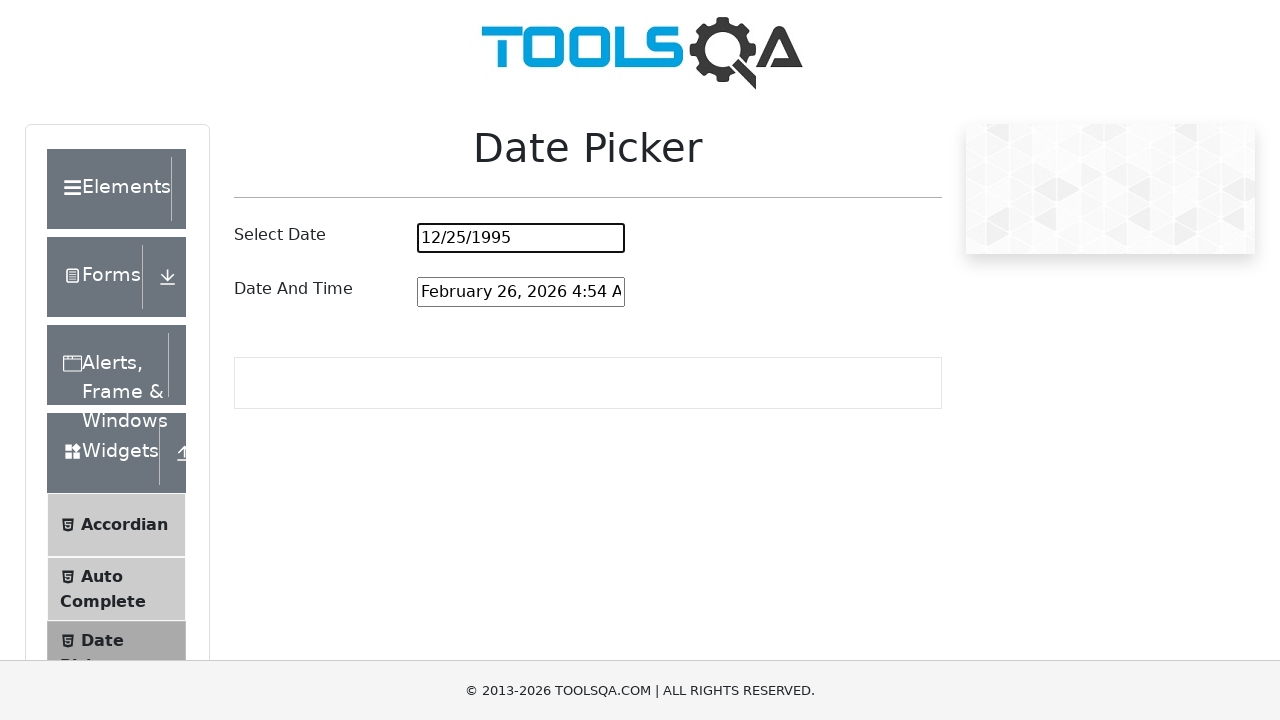

Clicked on date picker input field again to open calendar for second selection at (521, 238) on #datePickerMonthYearInput
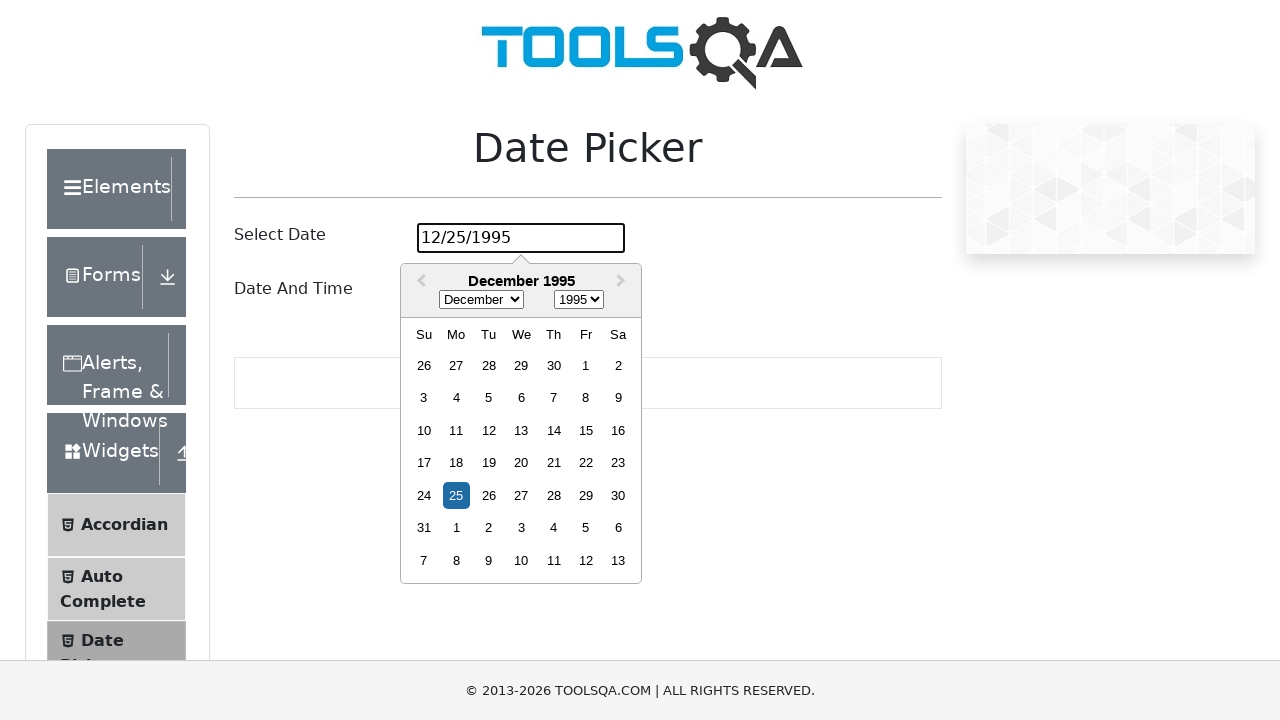

Selected year 2020 from year dropdown on .react-datepicker__year-select
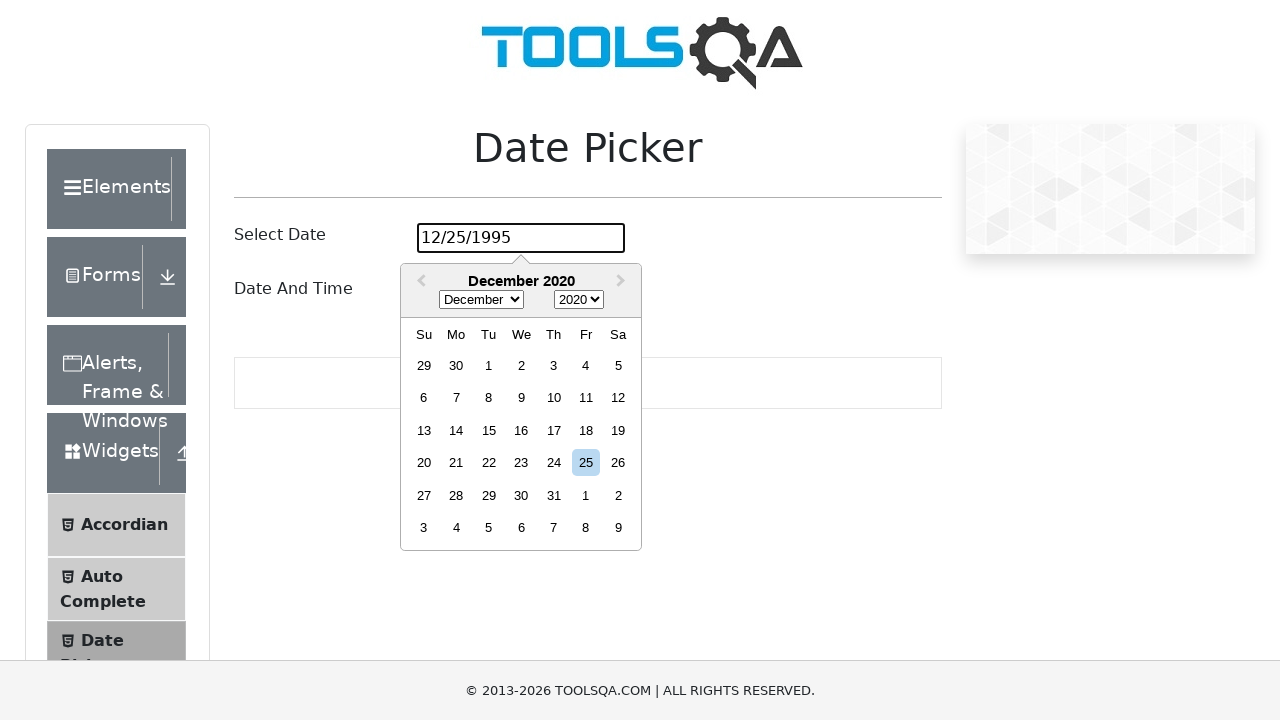

Selected January from month dropdown on .react-datepicker__month-select
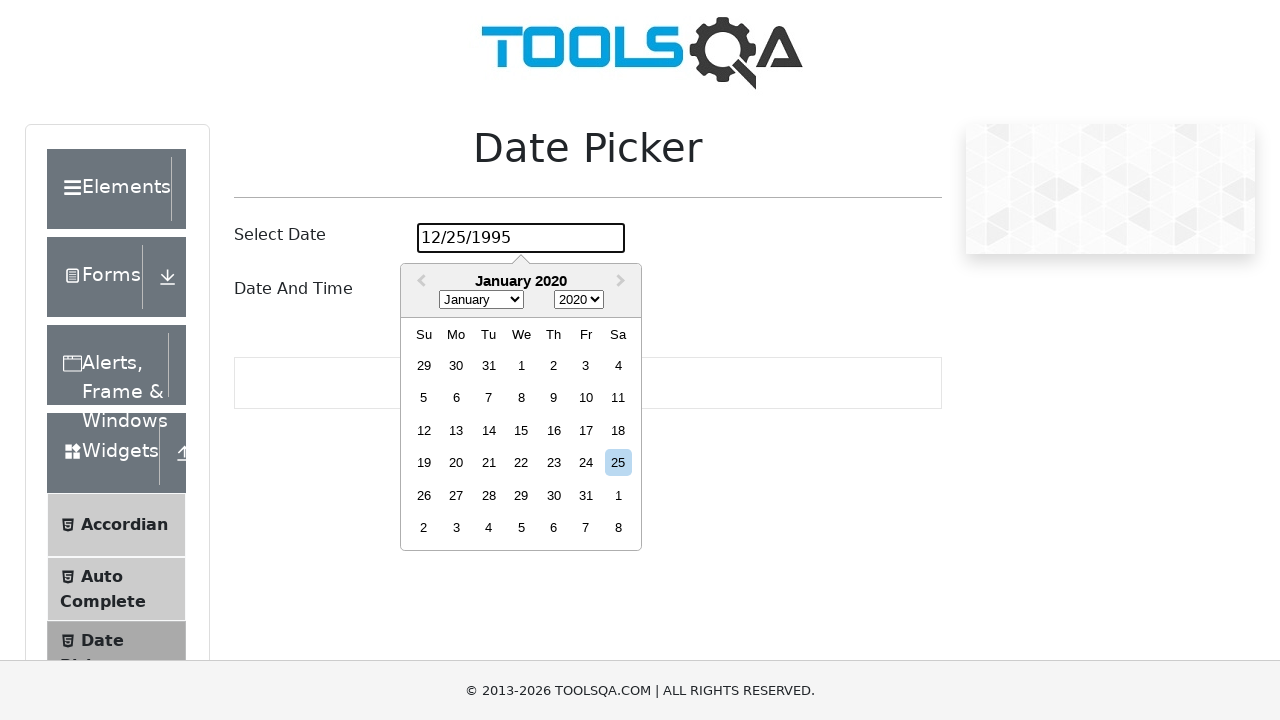

Clicked on day 26 to select January 26, 2020 at (424, 495) on xpath=//*[@aria-label='Choose Sunday, January 26th, 2020']
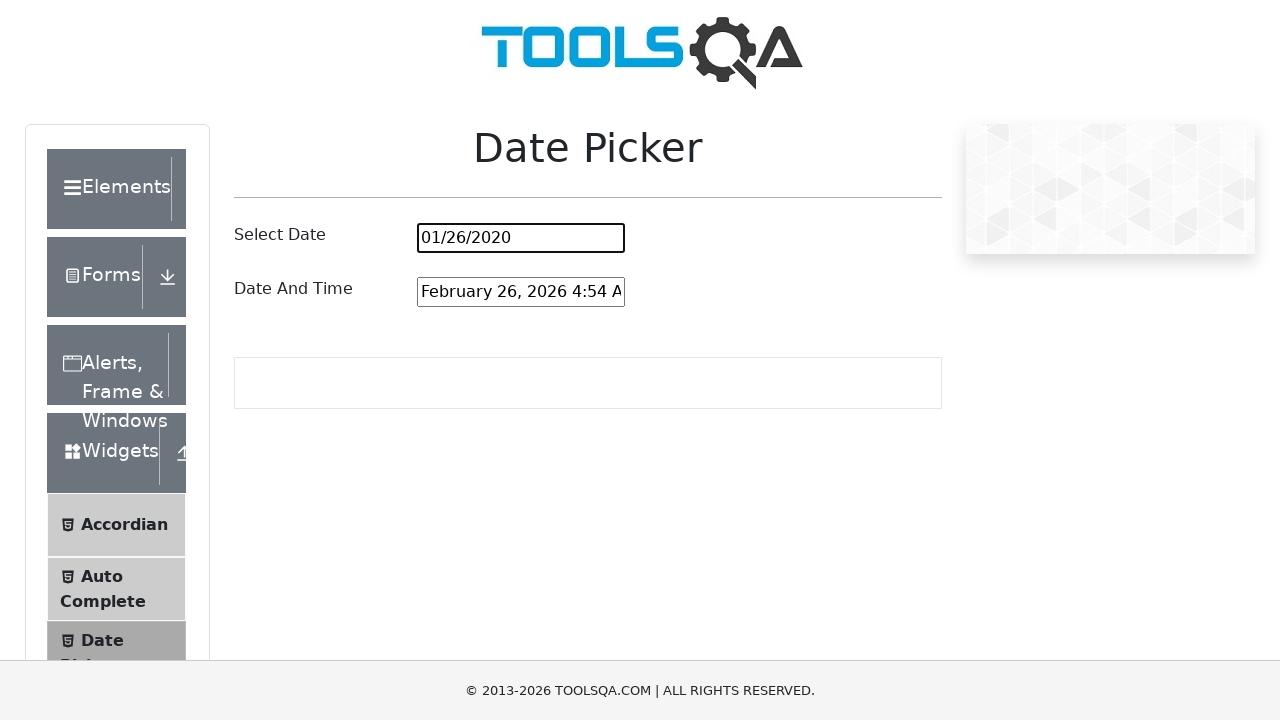

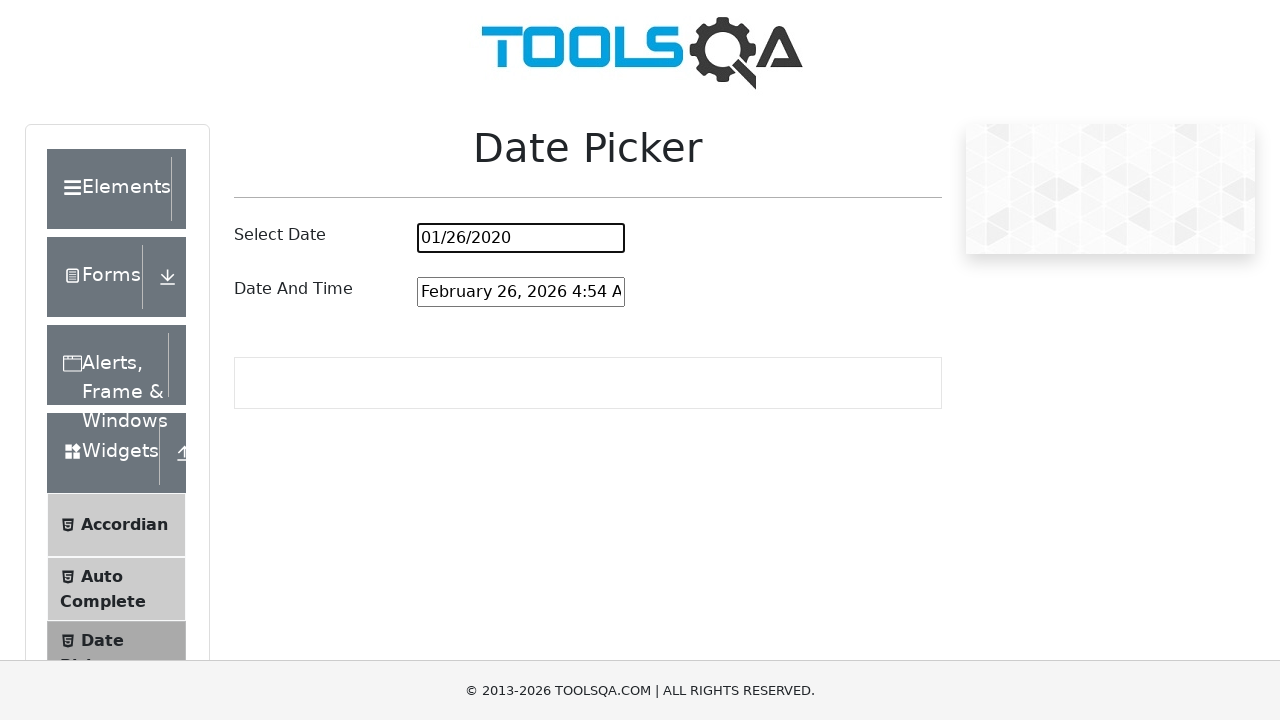